Tests login with different valid user accounts to verify they can successfully access the inventory page

Starting URL: https://www.saucedemo.com/

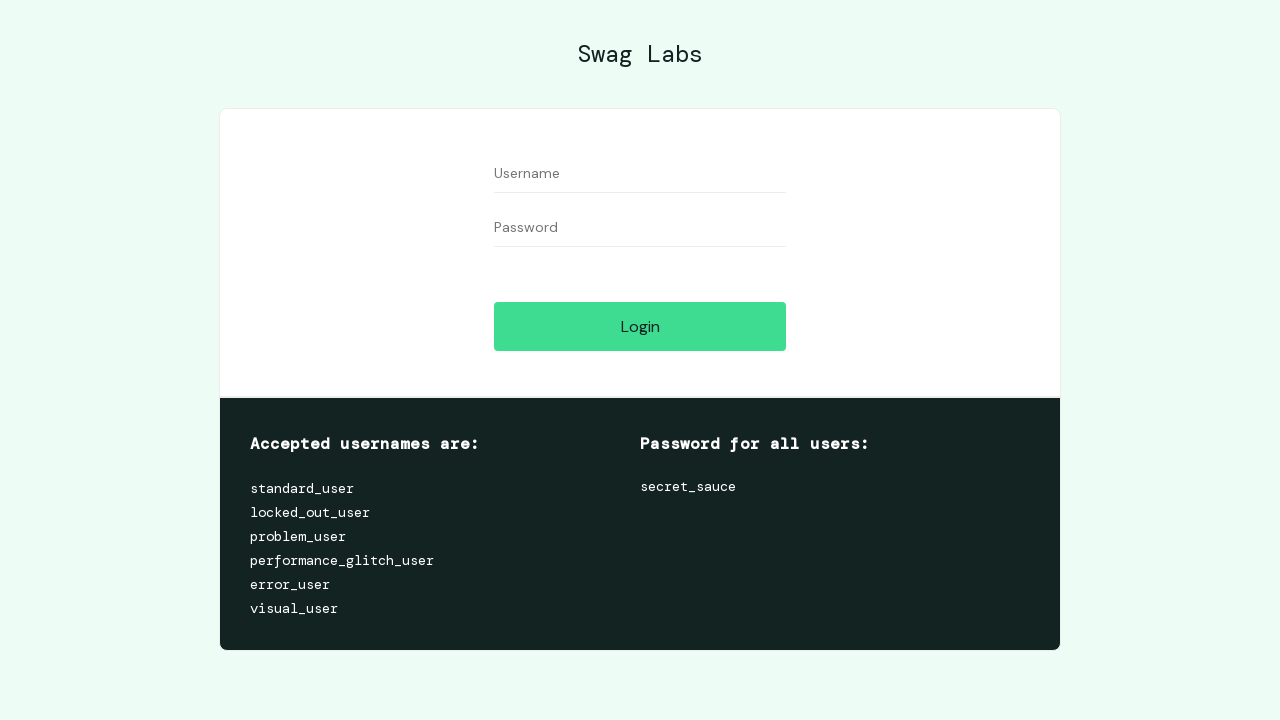

Filled username field with 'standard_user' on #user-name
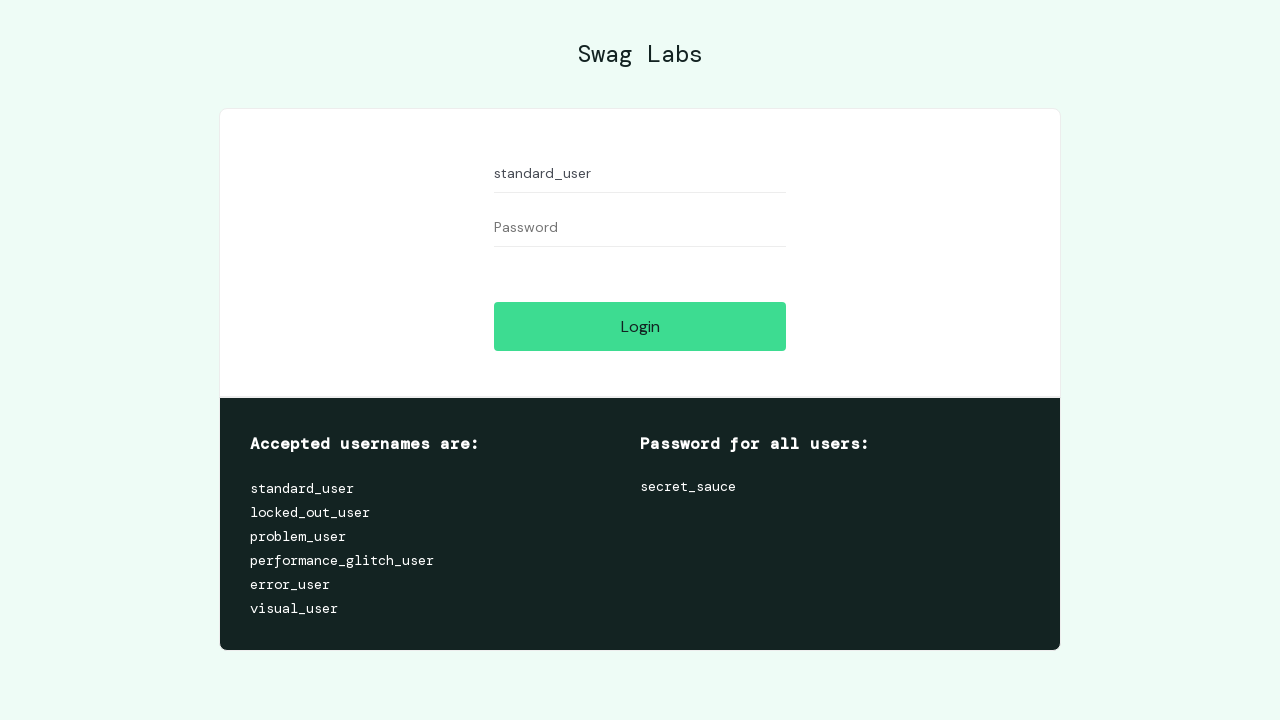

Filled password field with credentials on #password
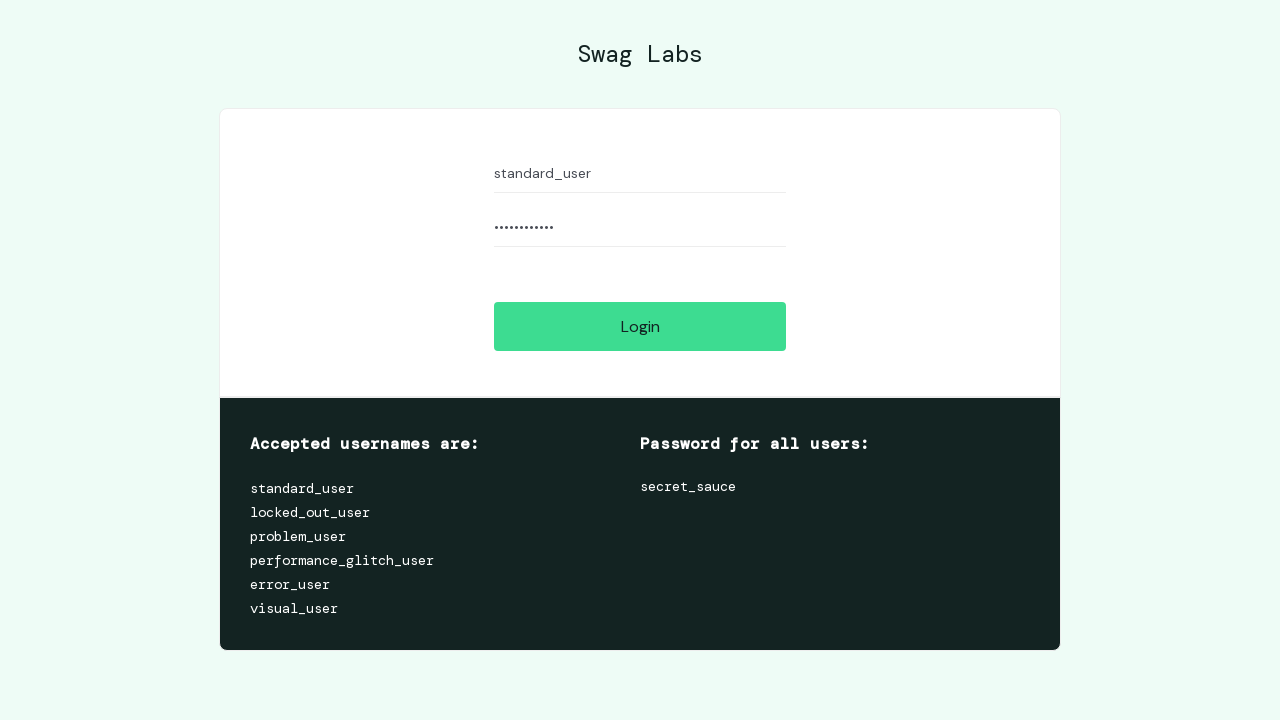

Clicked login button for user 'standard_user' at (640, 326) on #login-button
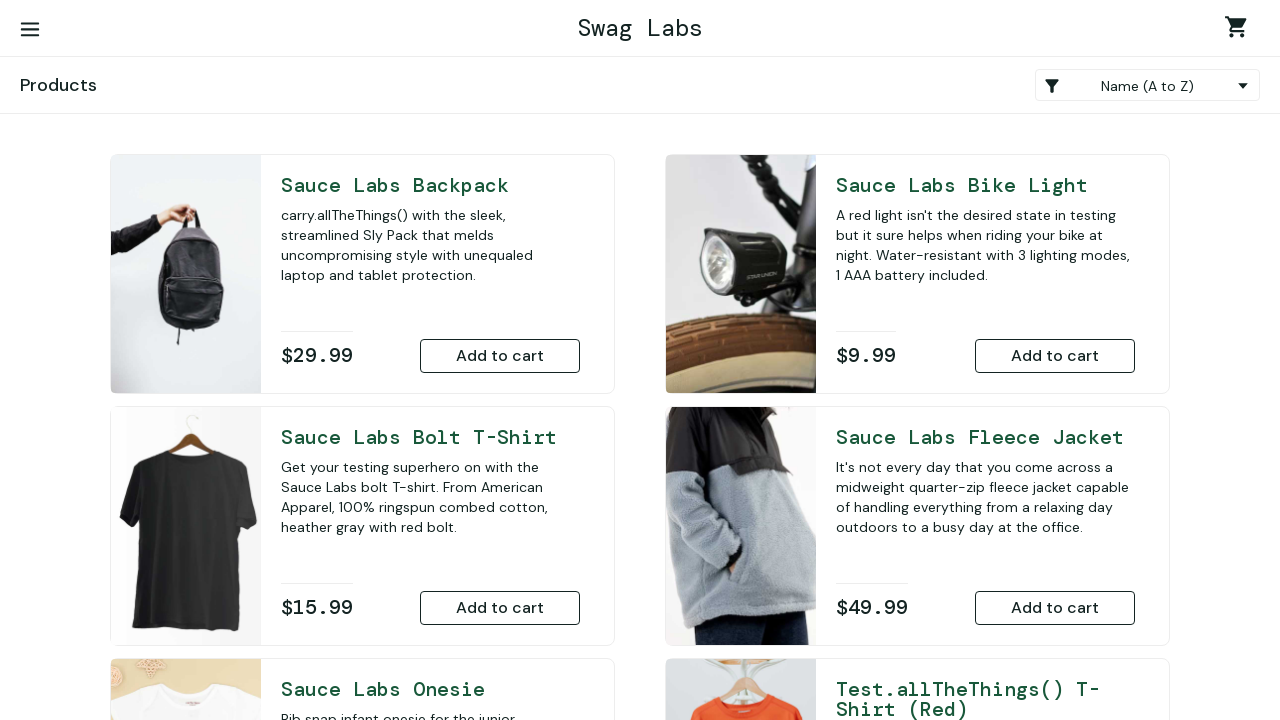

Successfully logged in as 'standard_user' - inventory page loaded
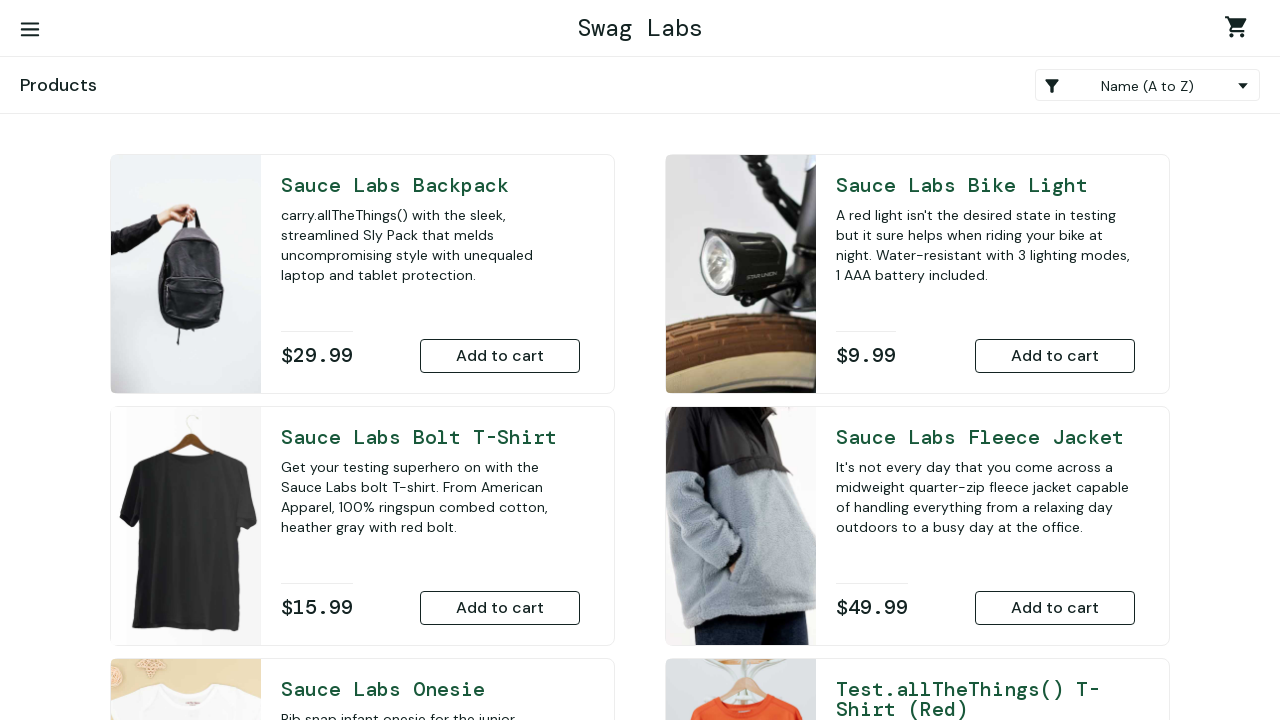

Navigated back to login page for next test user
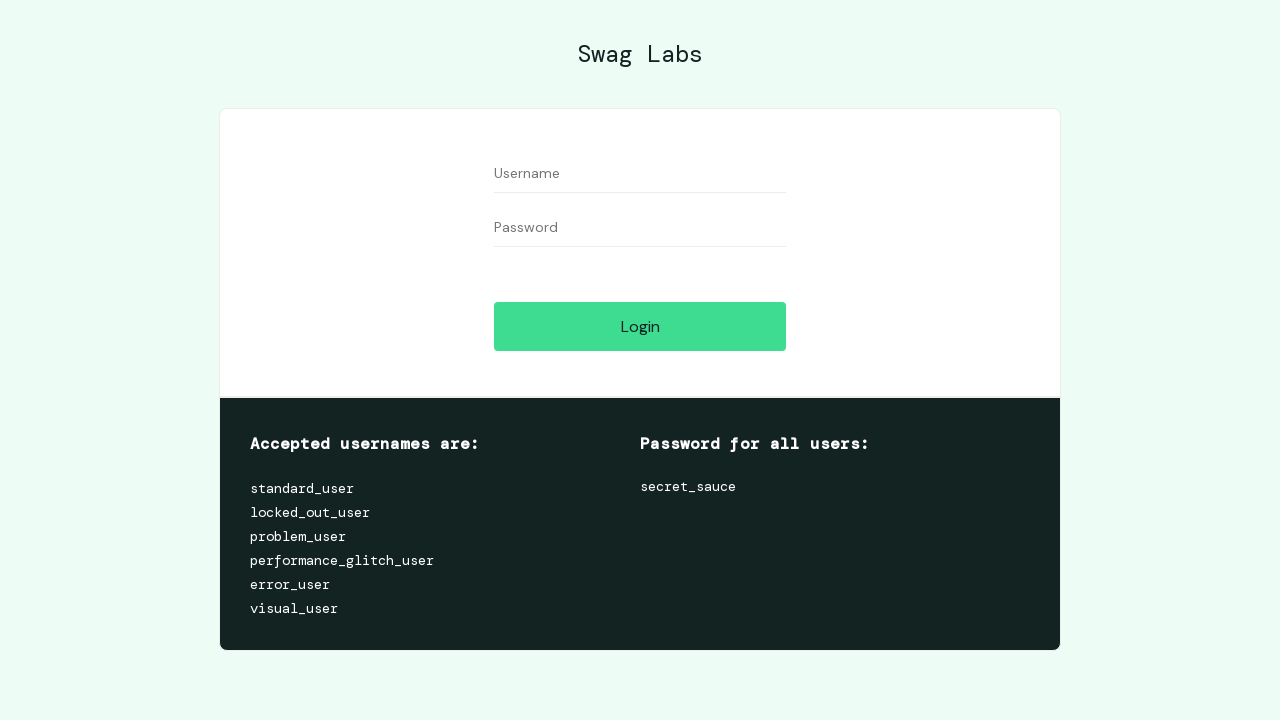

Filled username field with 'performance_glitch_user' on #user-name
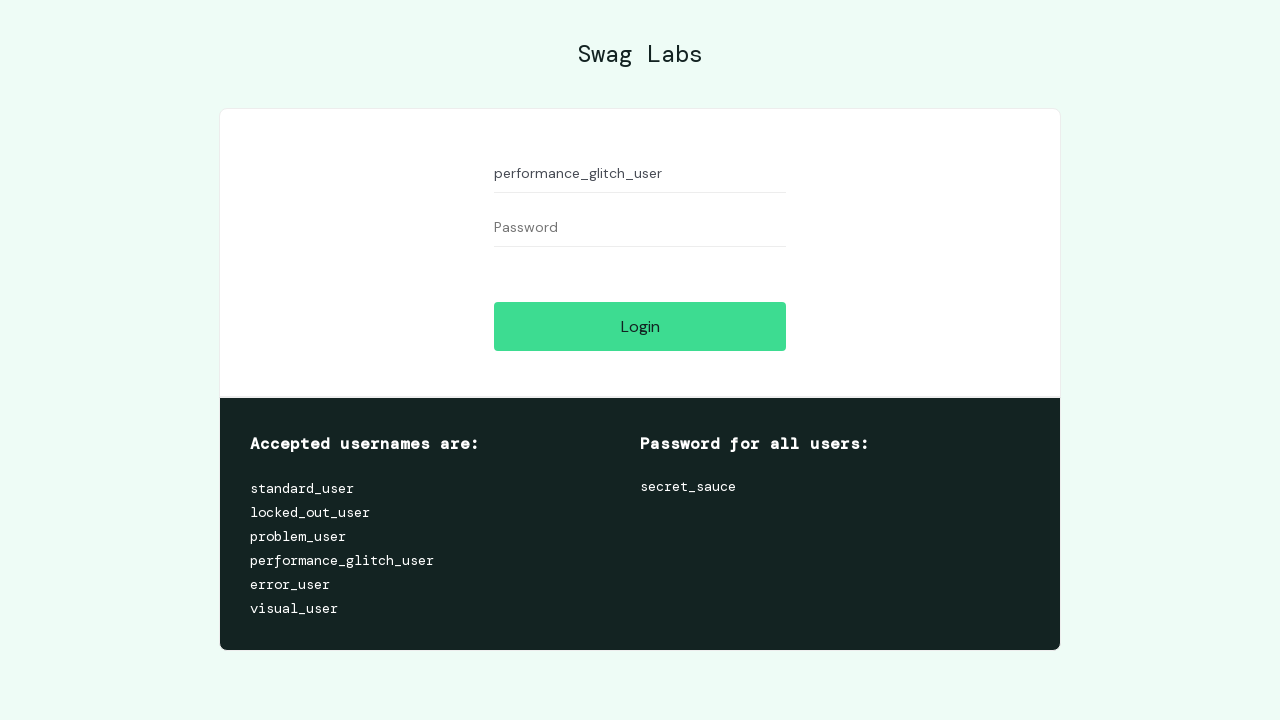

Filled password field with credentials on #password
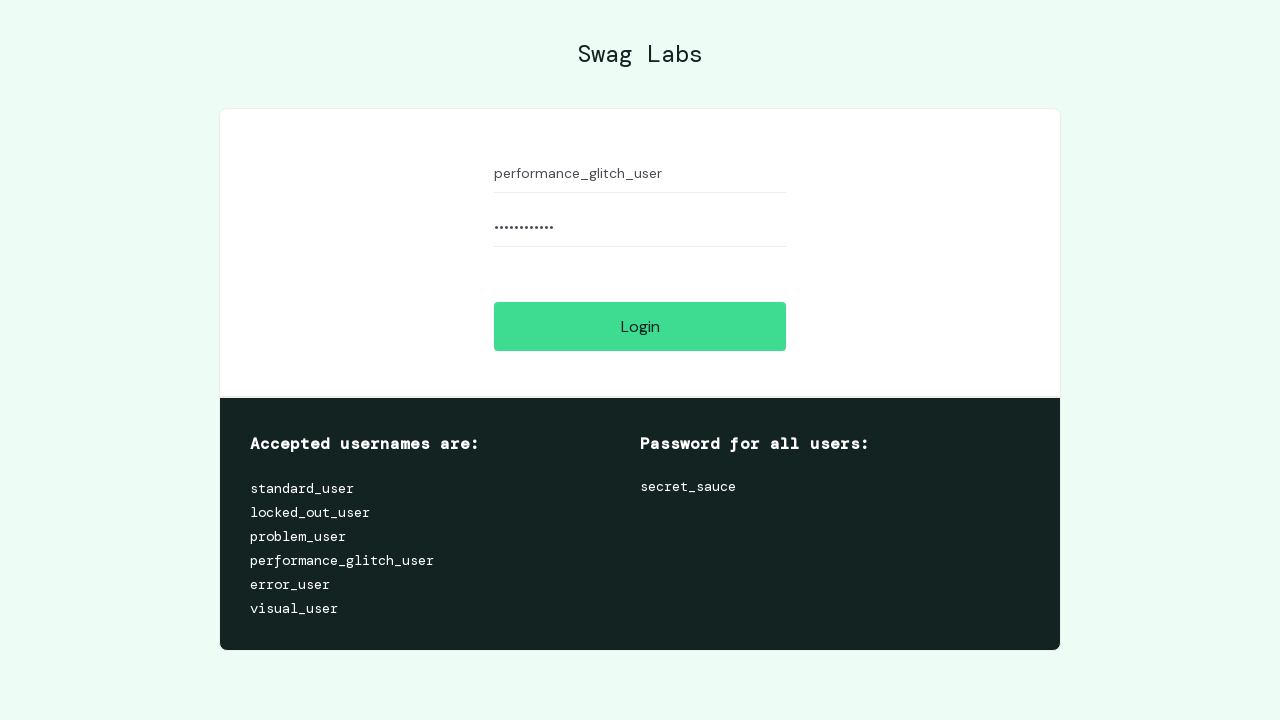

Clicked login button for user 'performance_glitch_user' at (640, 326) on #login-button
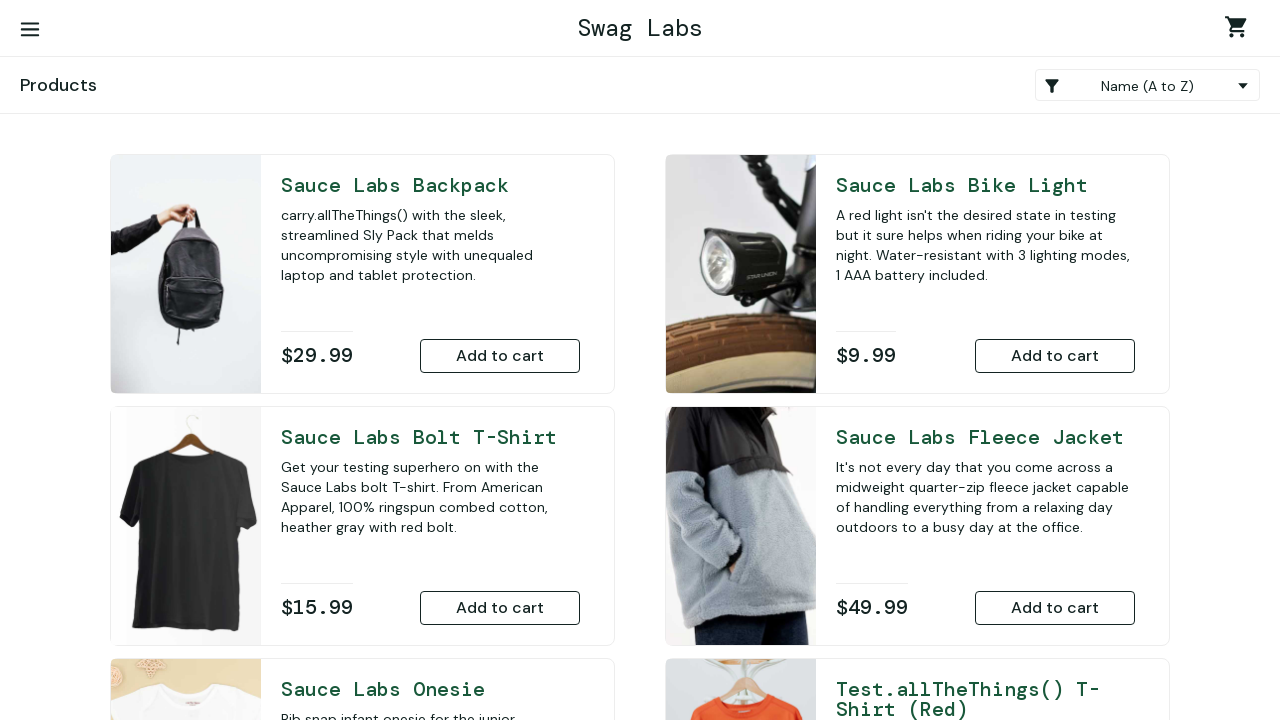

Successfully logged in as 'performance_glitch_user' - inventory page loaded
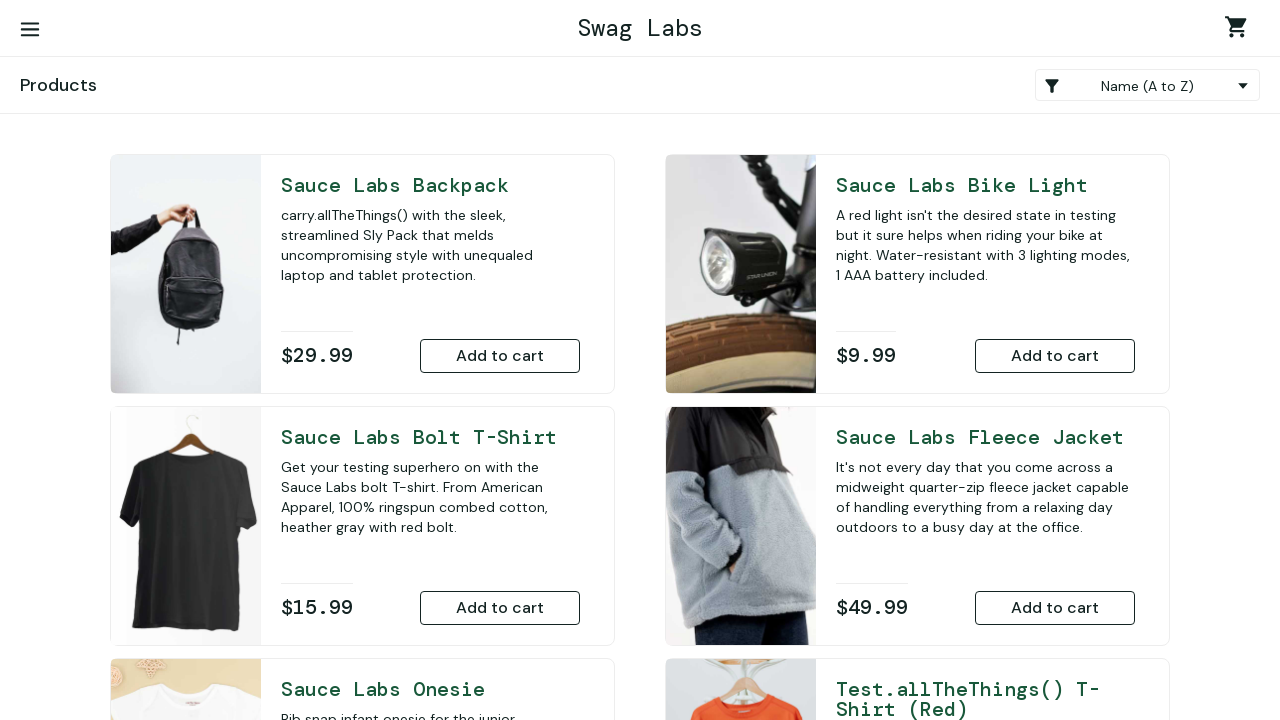

Navigated back to login page for next test user
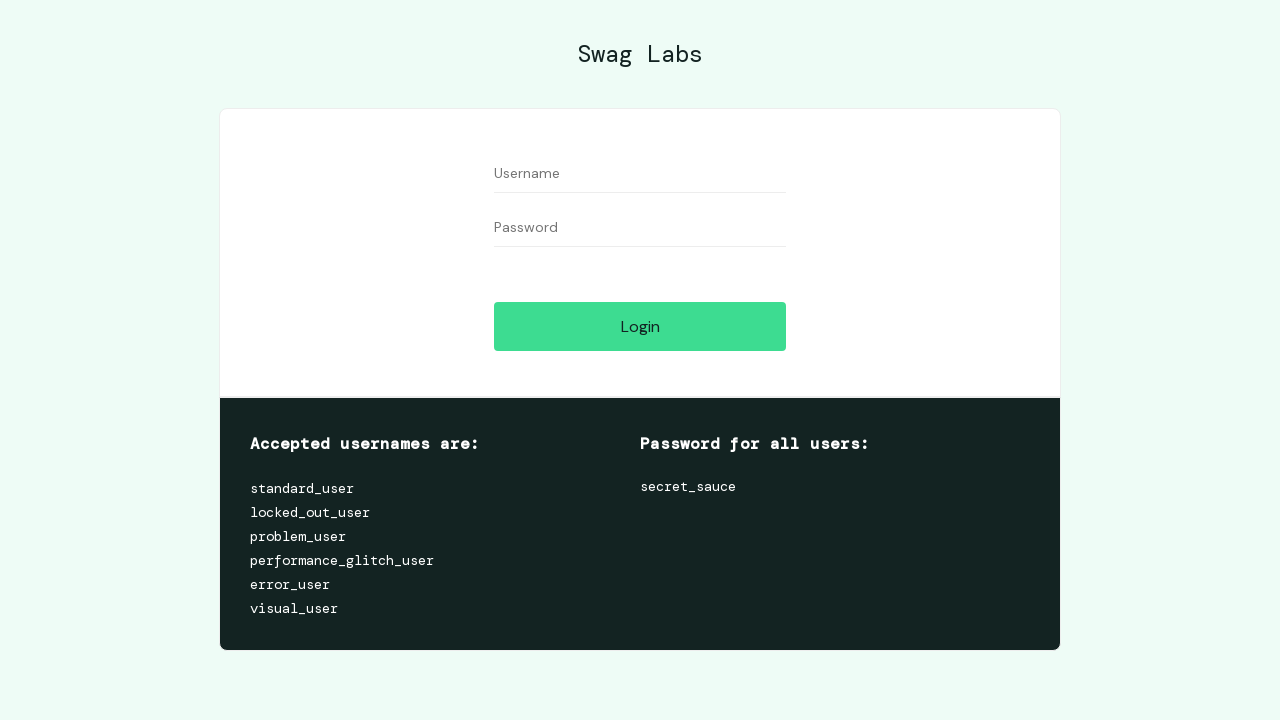

Filled username field with 'problem_user' on #user-name
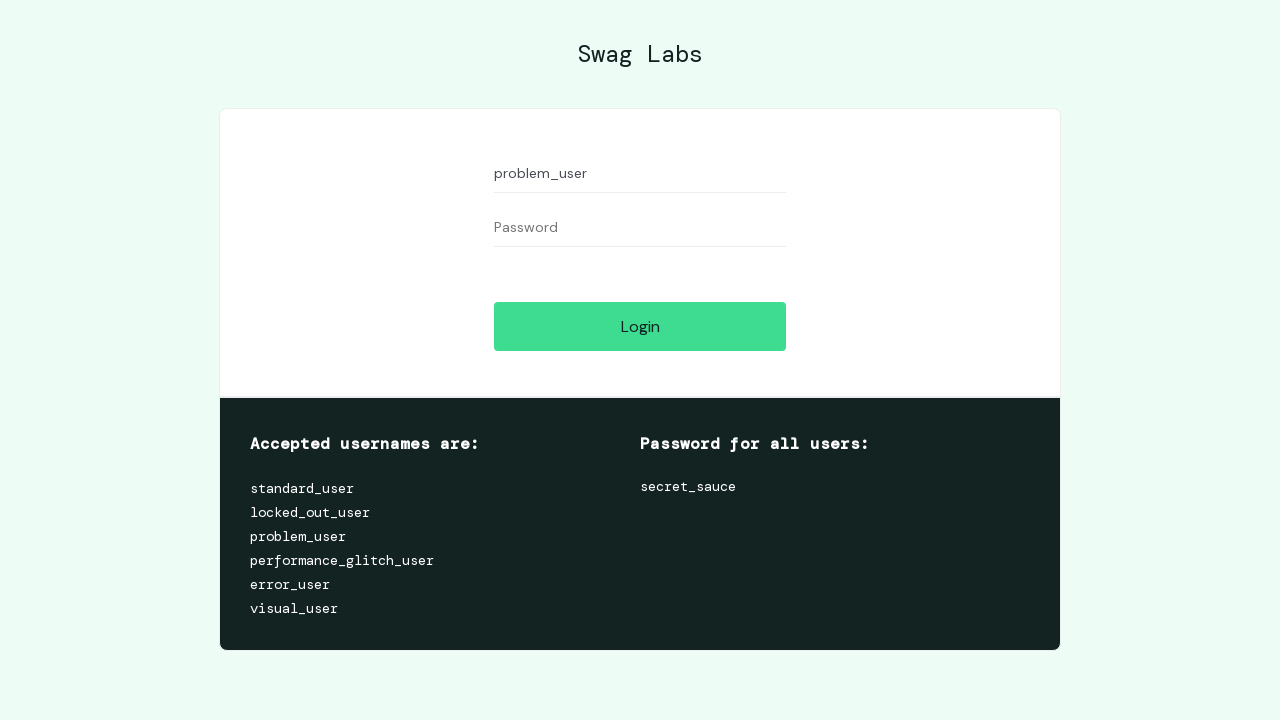

Filled password field with credentials on #password
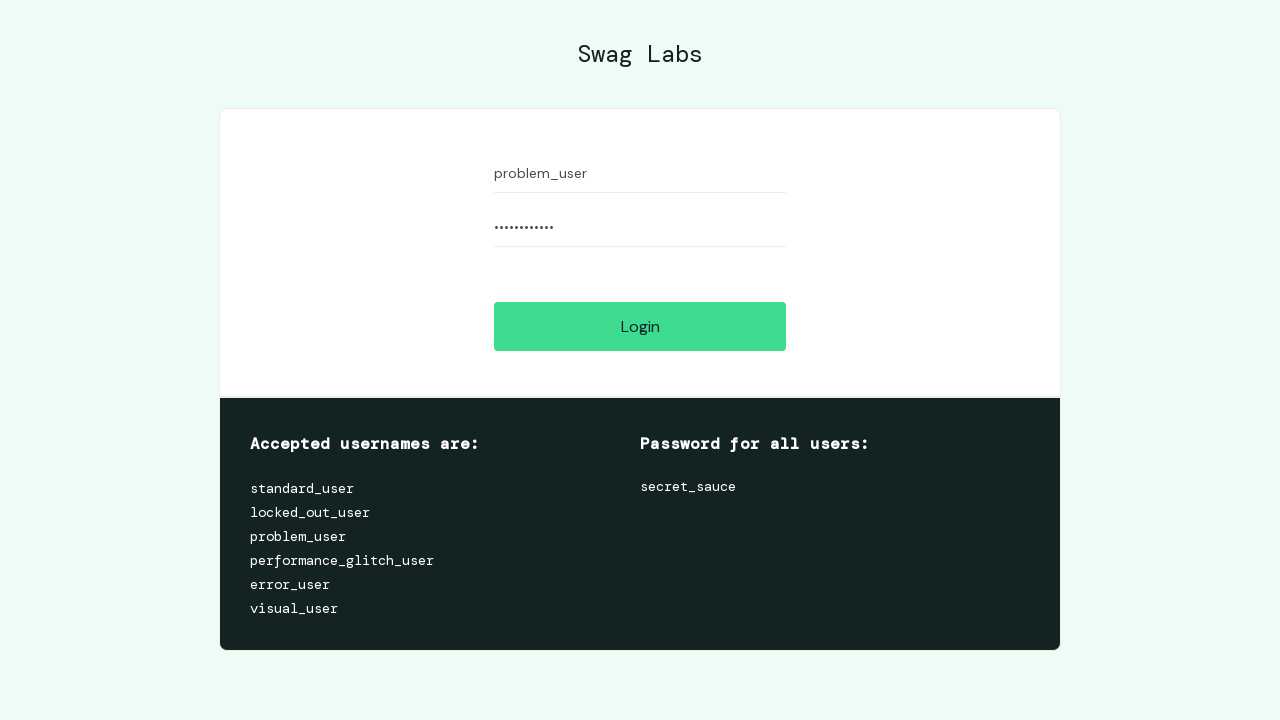

Clicked login button for user 'problem_user' at (640, 326) on #login-button
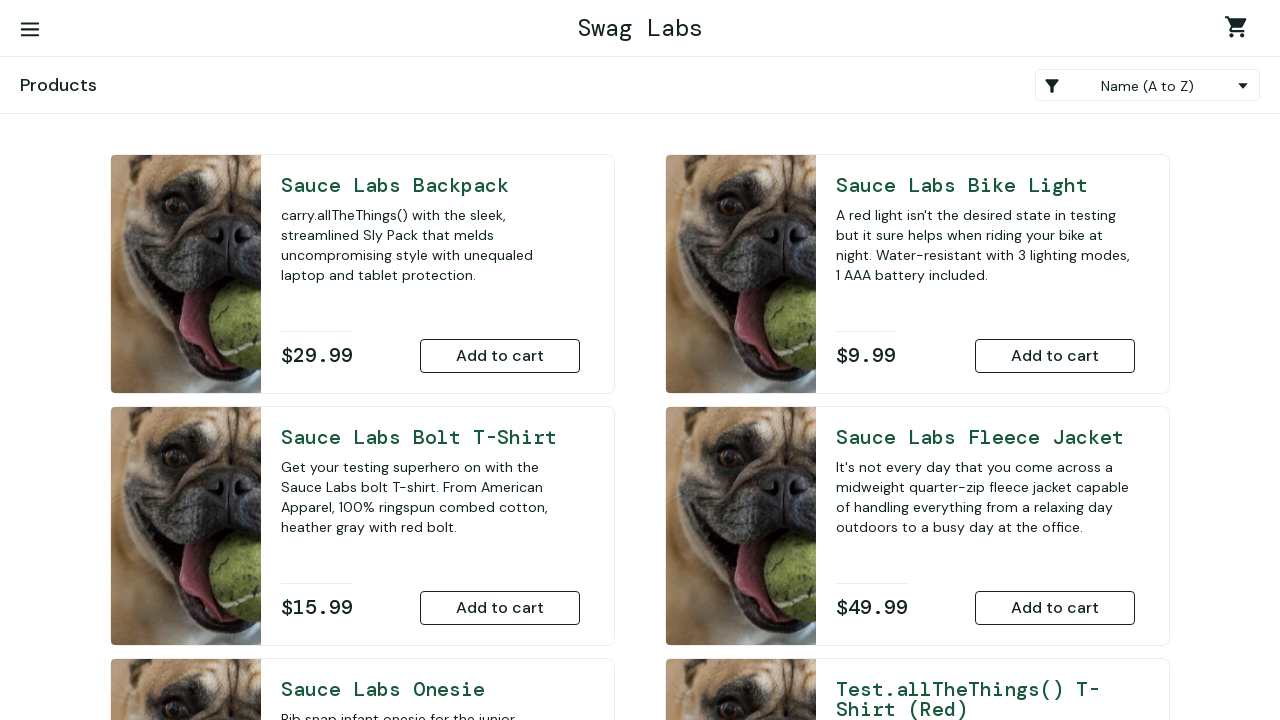

Successfully logged in as 'problem_user' - inventory page loaded
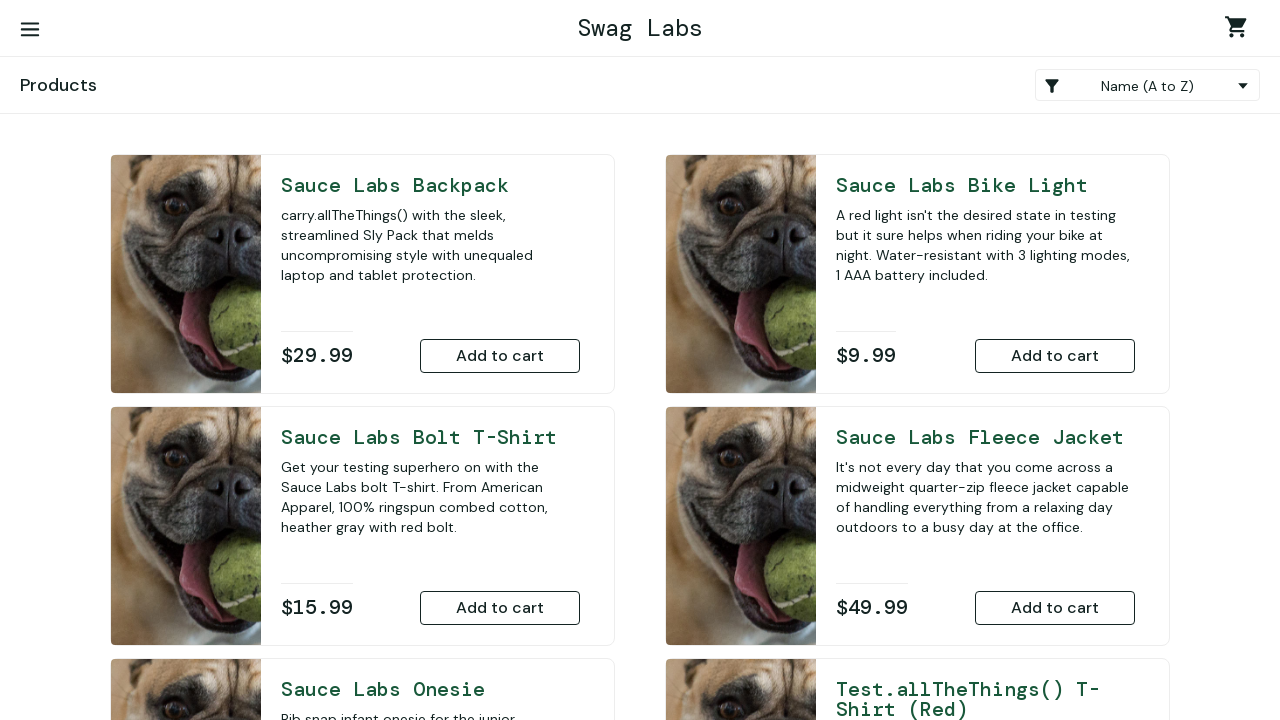

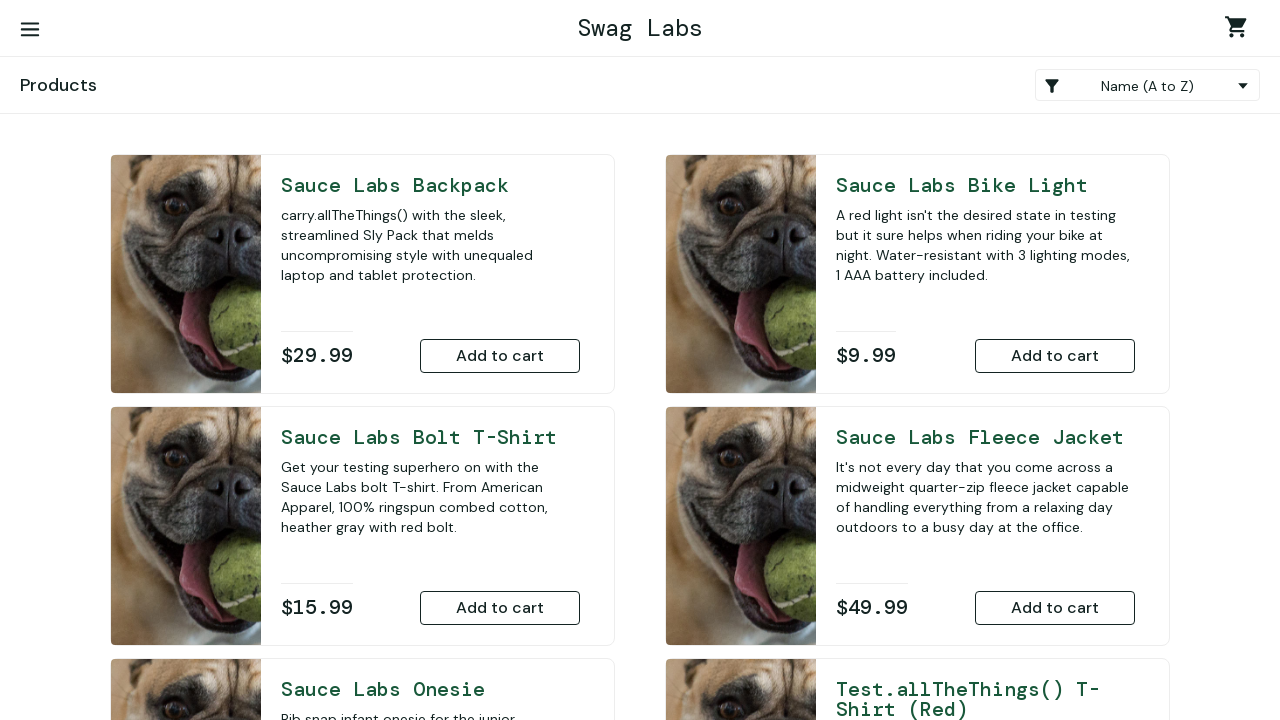